Tests unmarking items as complete by unchecking their toggle checkboxes

Starting URL: https://demo.playwright.dev/todomvc

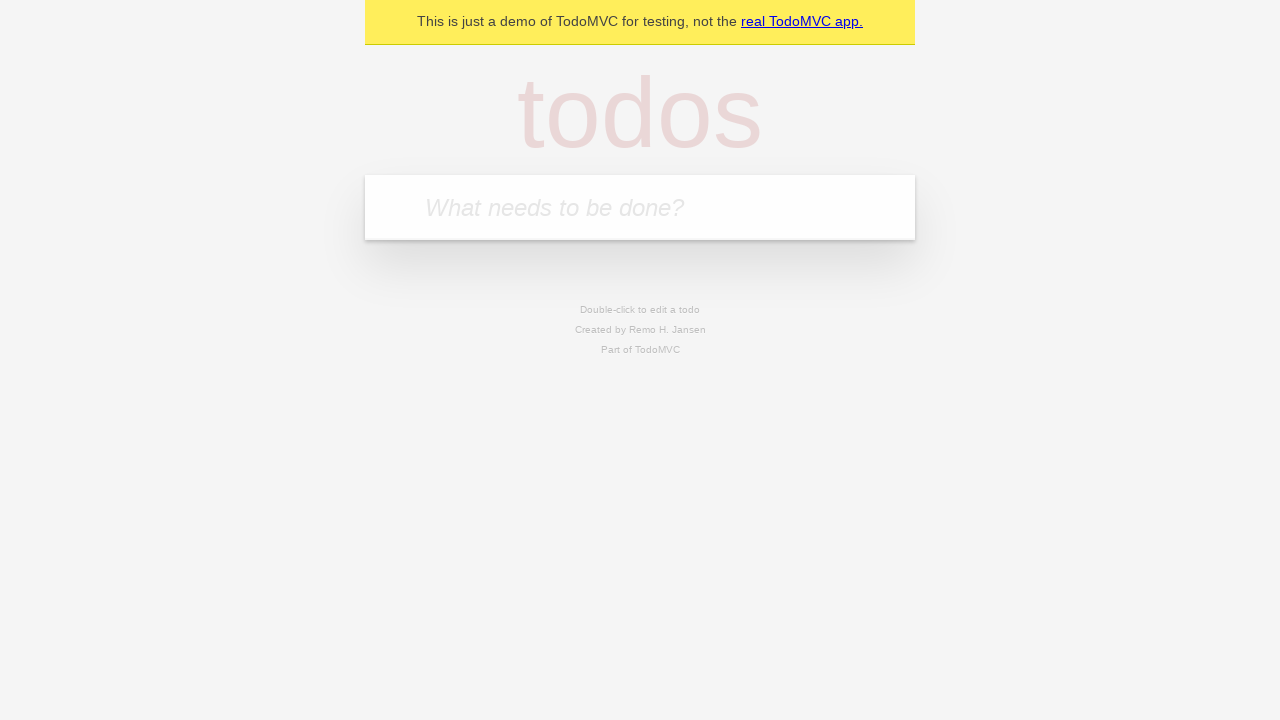

Filled new todo input with 'buy some cheese' on .new-todo
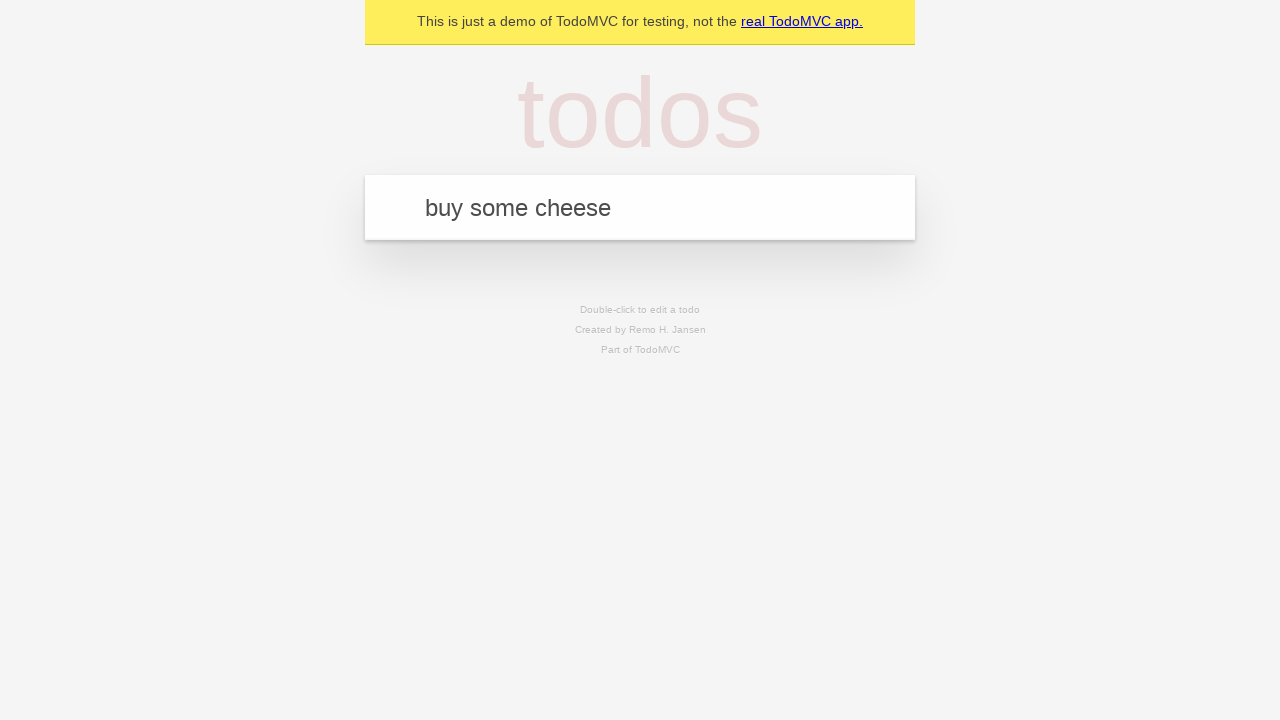

Pressed Enter to create first todo item on .new-todo
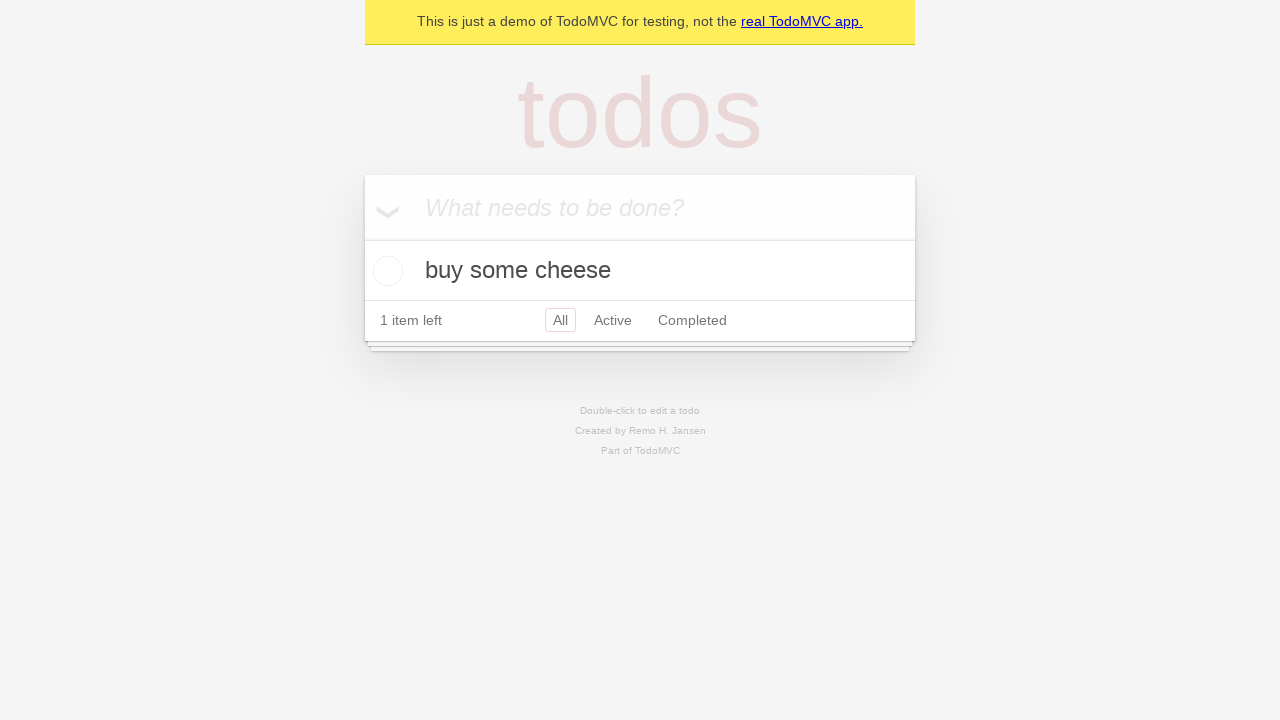

Filled new todo input with 'feed the cat' on .new-todo
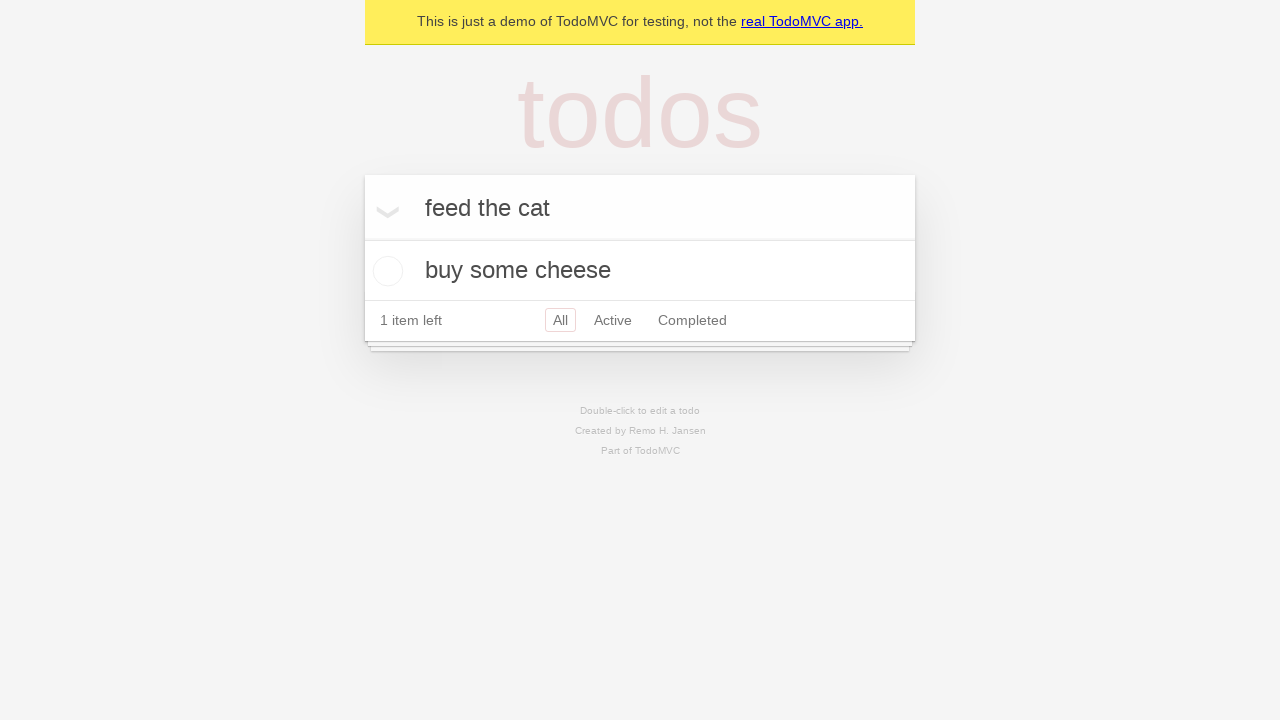

Pressed Enter to create second todo item on .new-todo
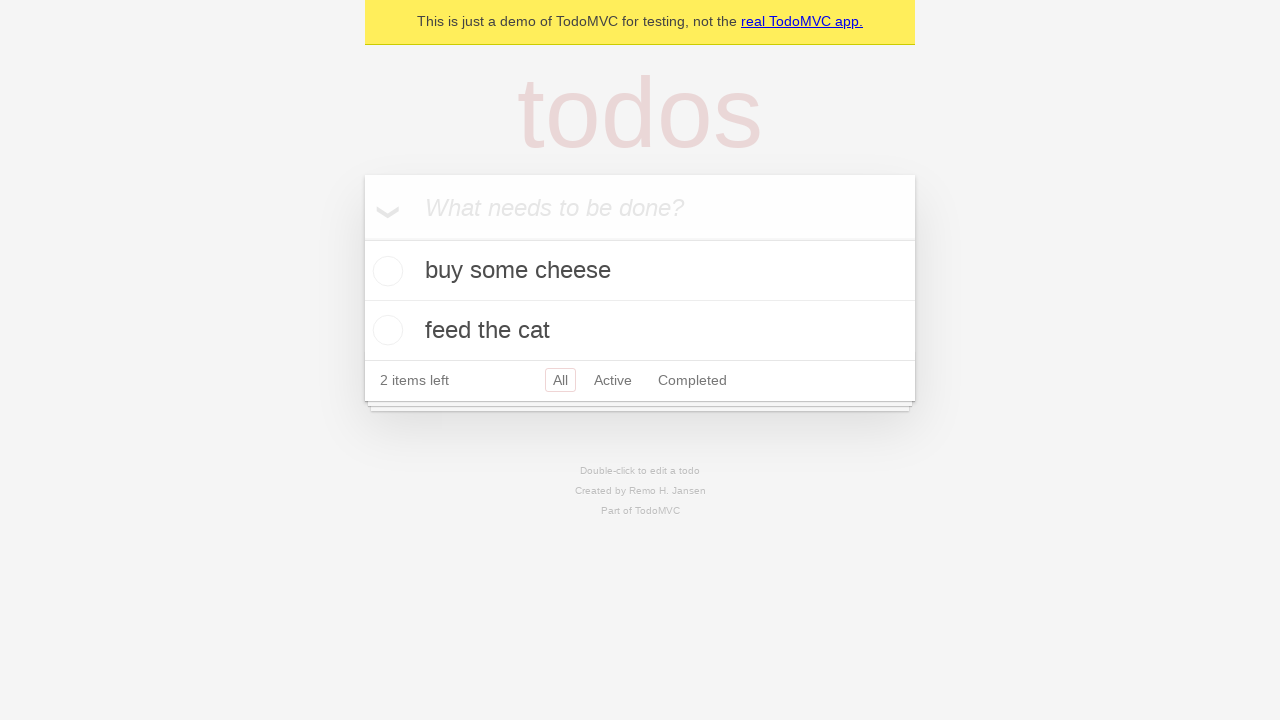

Selected first todo item from the list
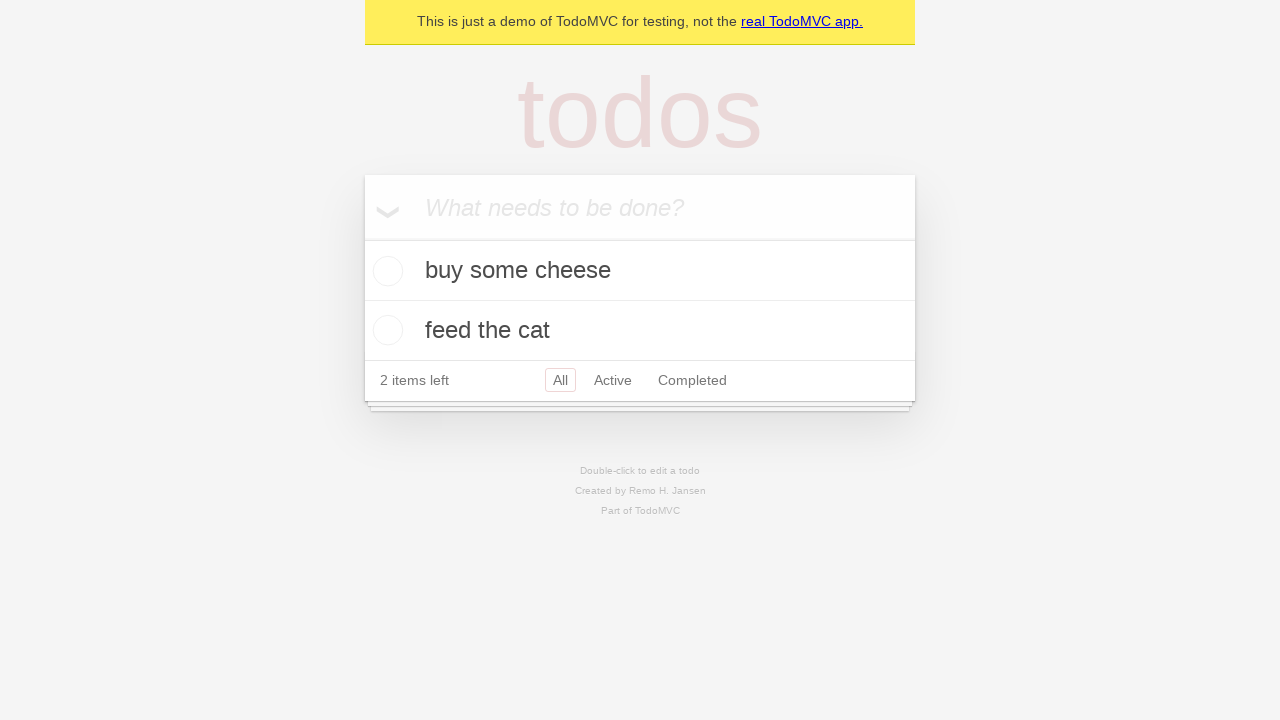

Checked the toggle checkbox for first todo item at (385, 271) on .todo-list li >> nth=0 >> .toggle
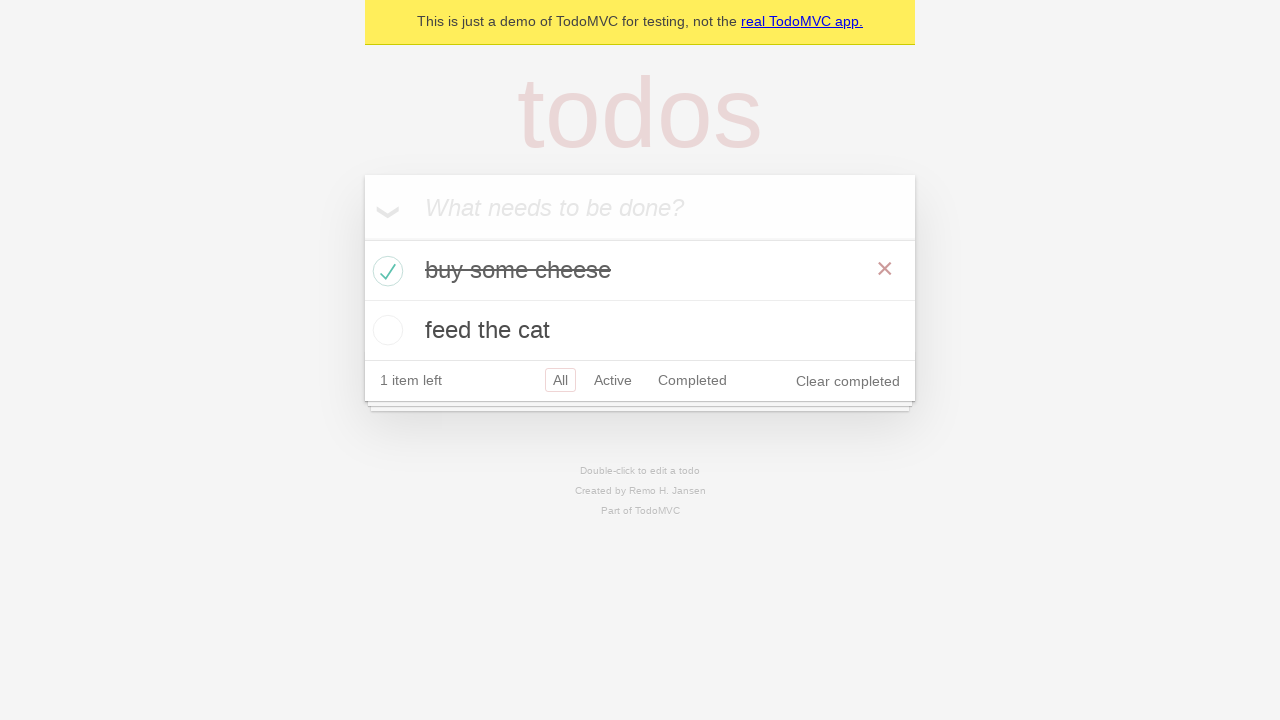

Unchecked the toggle checkbox to mark first todo item as incomplete at (385, 271) on .todo-list li >> nth=0 >> .toggle
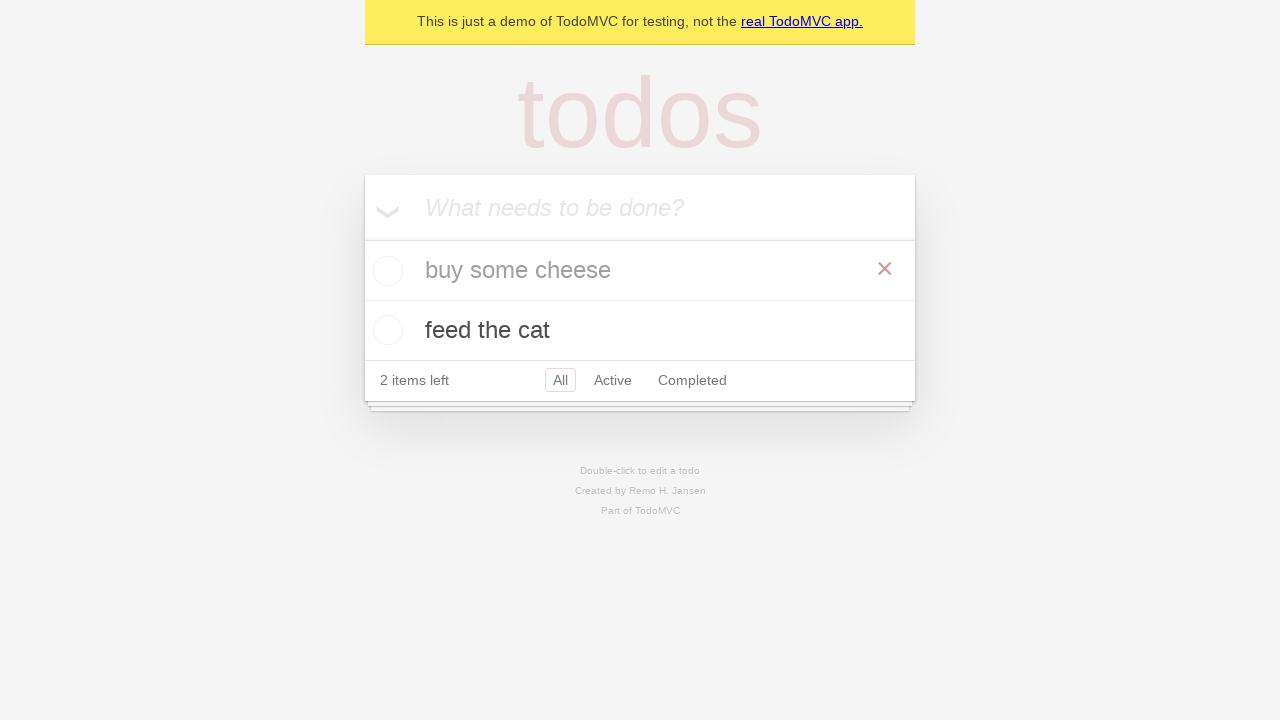

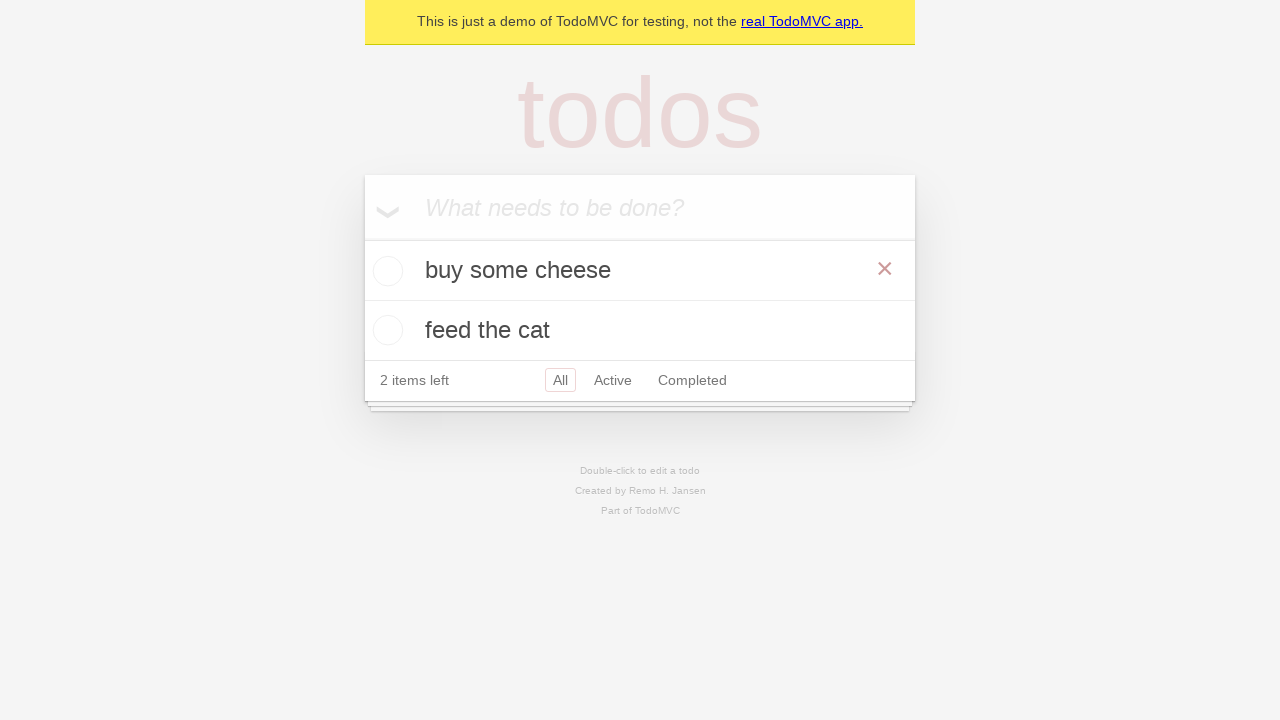